Tests dropdown functionality by selecting "Option 1" and verifying the selection is correctly updated in the dropdown element.

Starting URL: https://the-internet.herokuapp.com/dropdown

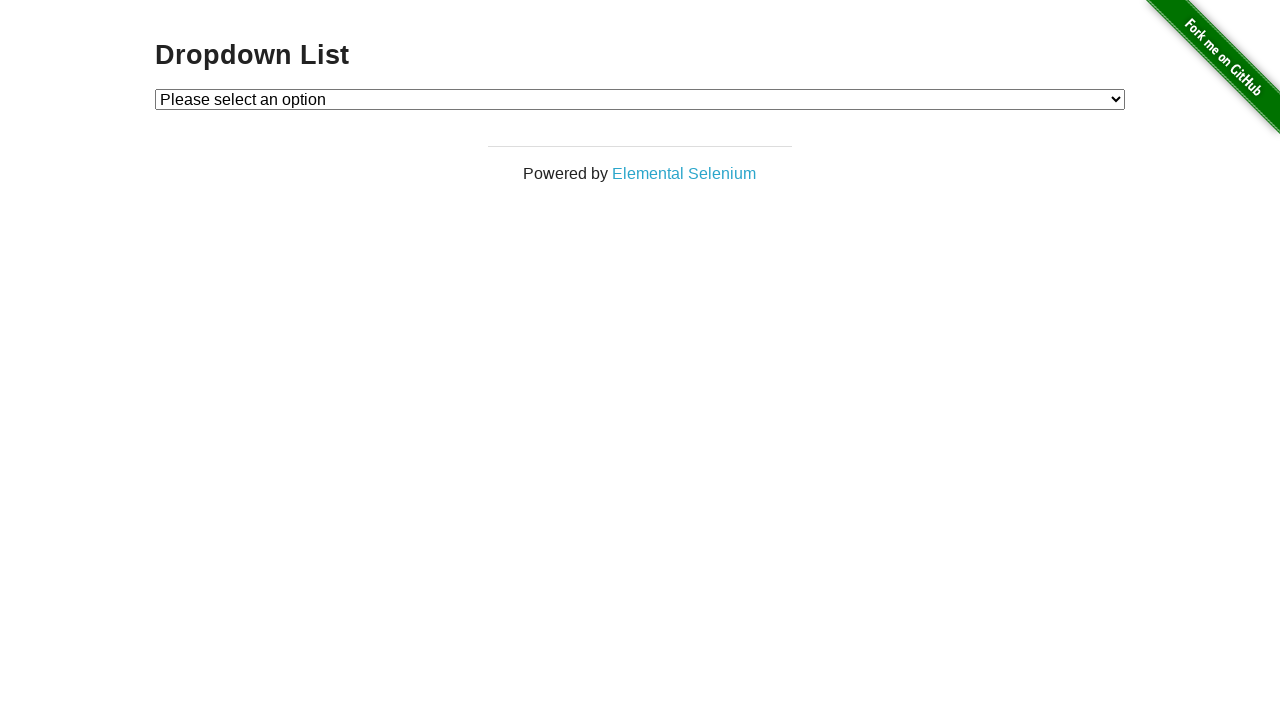

Selected 'Option 1' from the dropdown on #dropdown
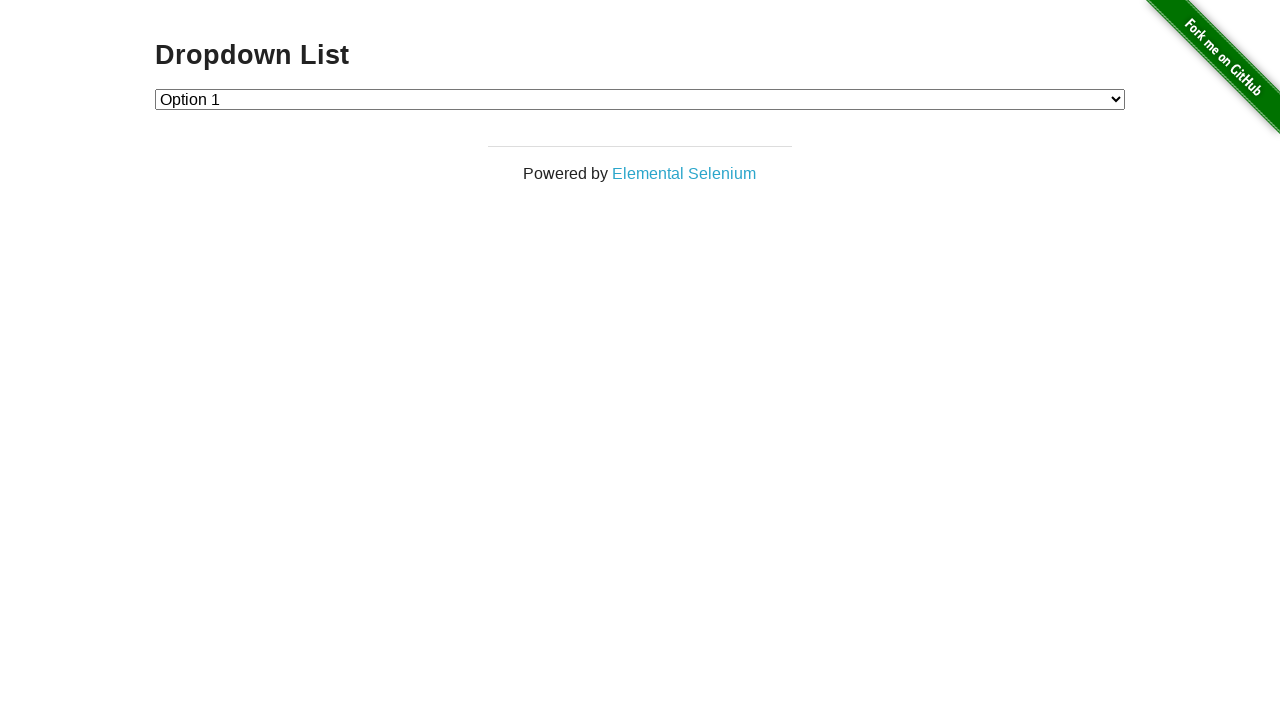

Retrieved the selected dropdown value
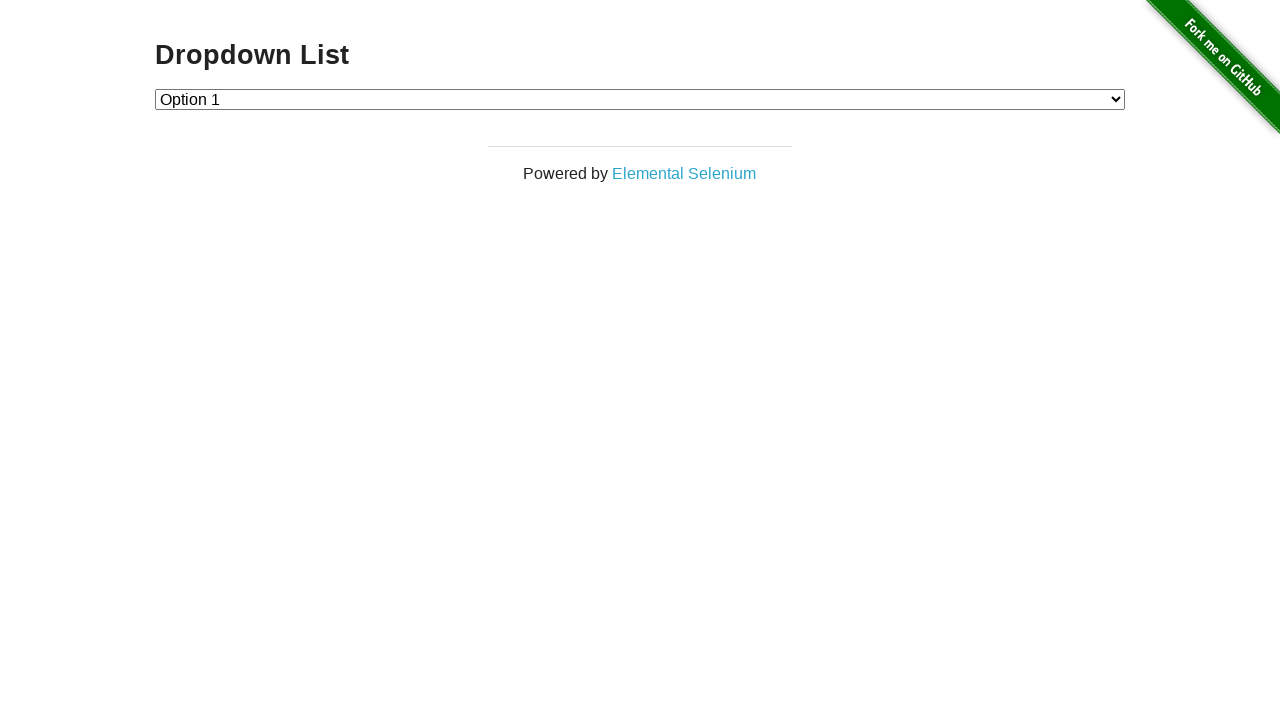

Verified that the dropdown value is '1'
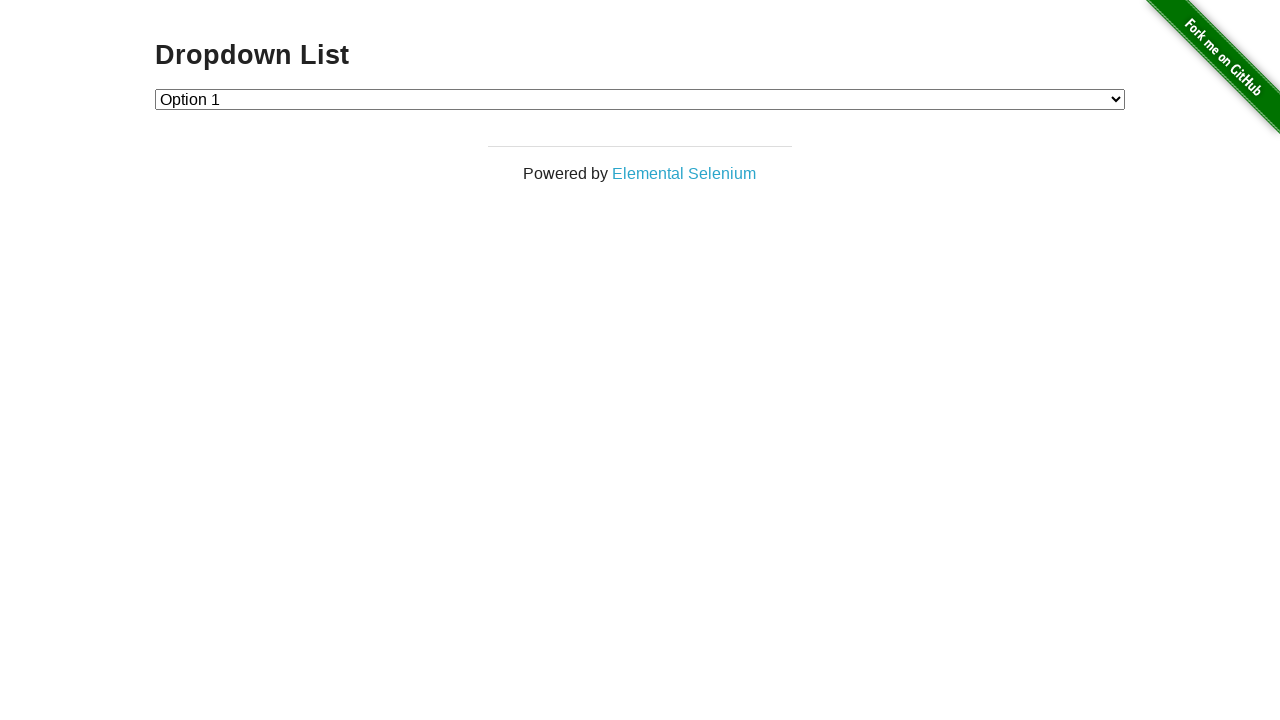

Retrieved the selected option's text content
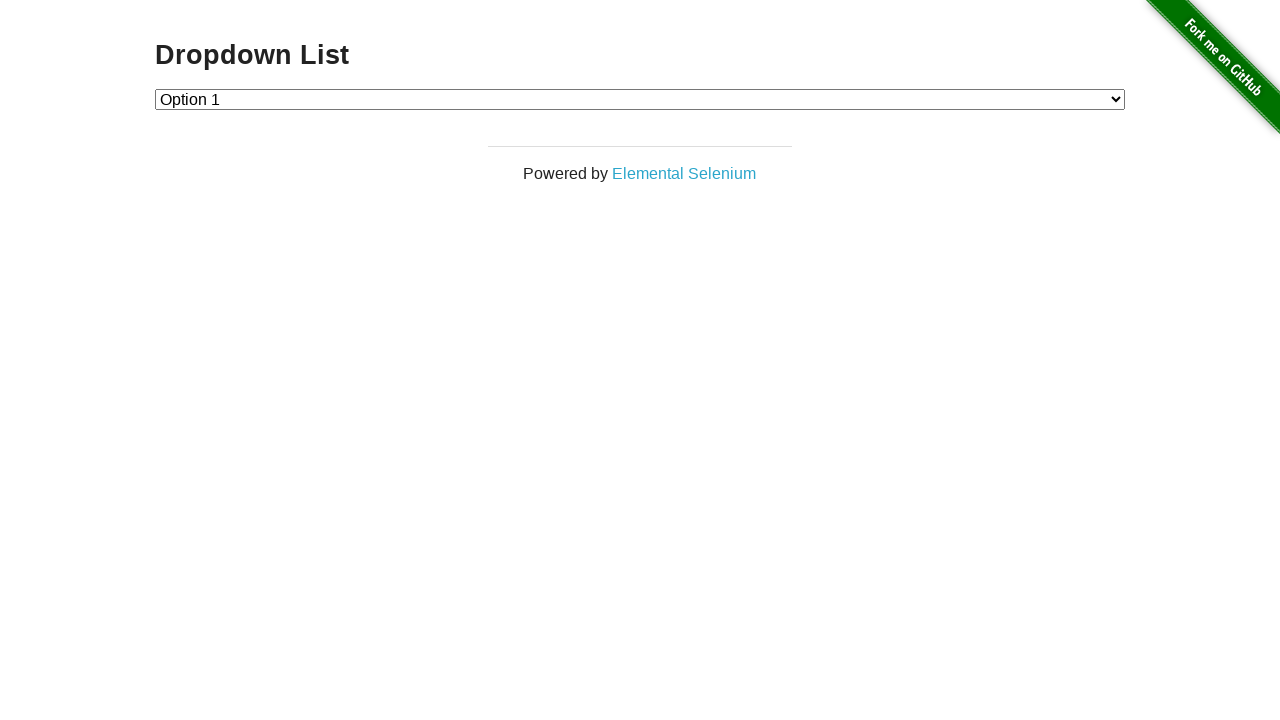

Verified that the selected option text is 'Option 1'
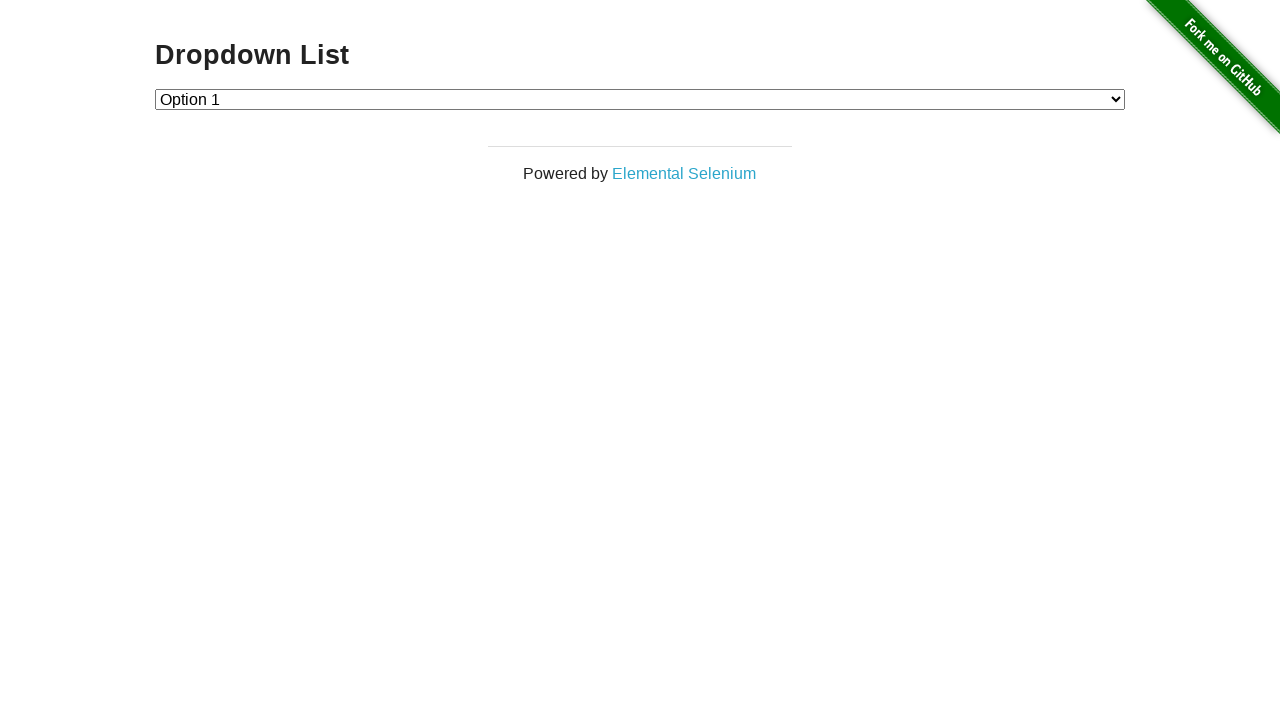

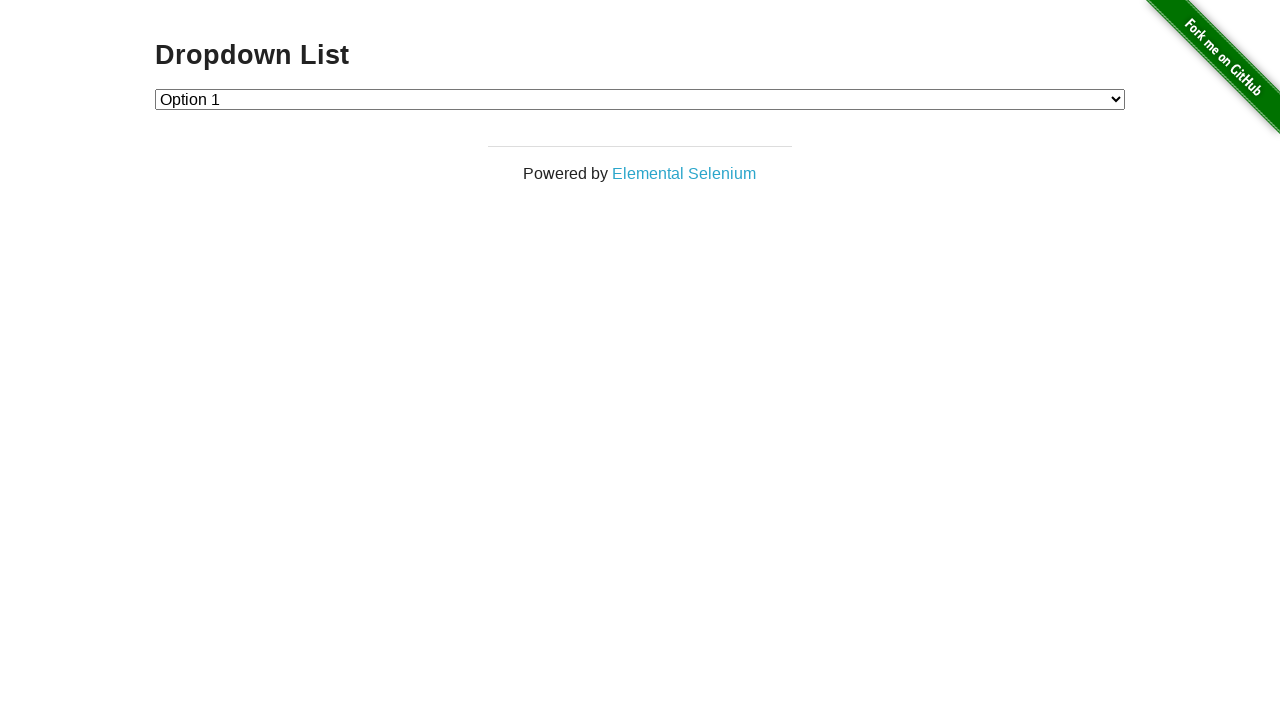